Tests dropdown selection functionality by scrolling to a country dropdown and selecting India from the options

Starting URL: https://practice.expandtesting.com/dropdown

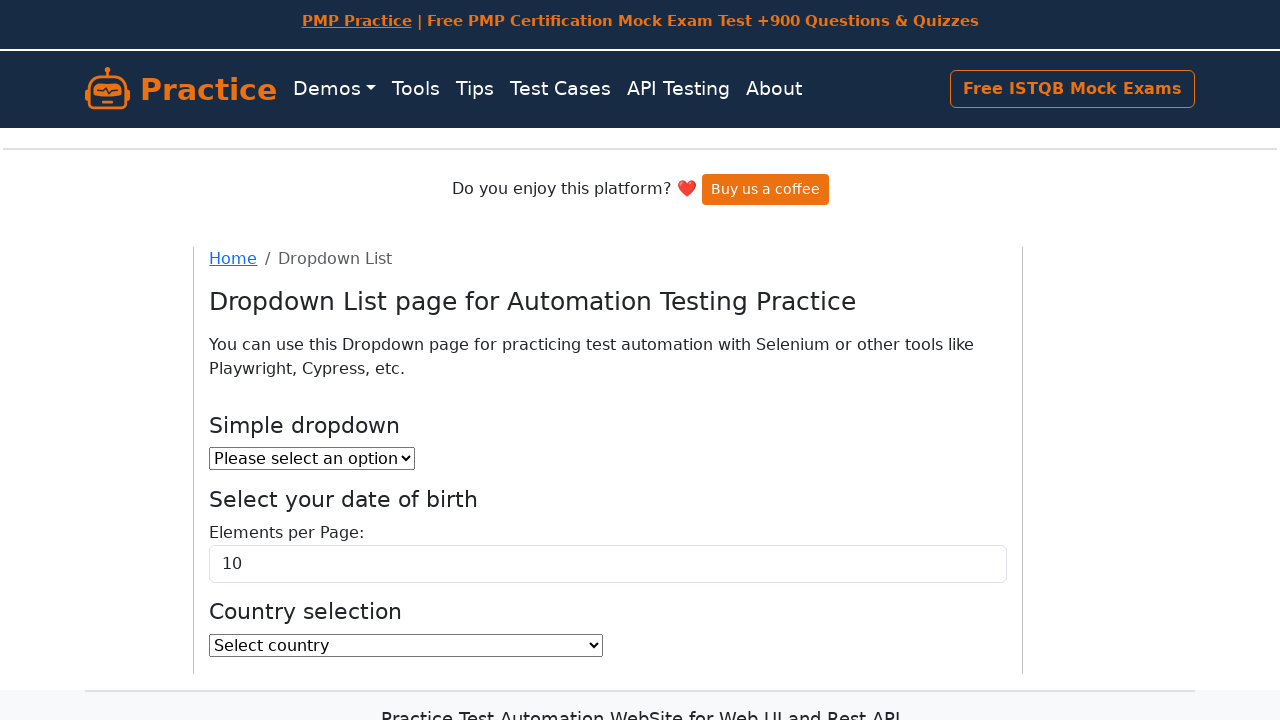

Scrolled to country selection title
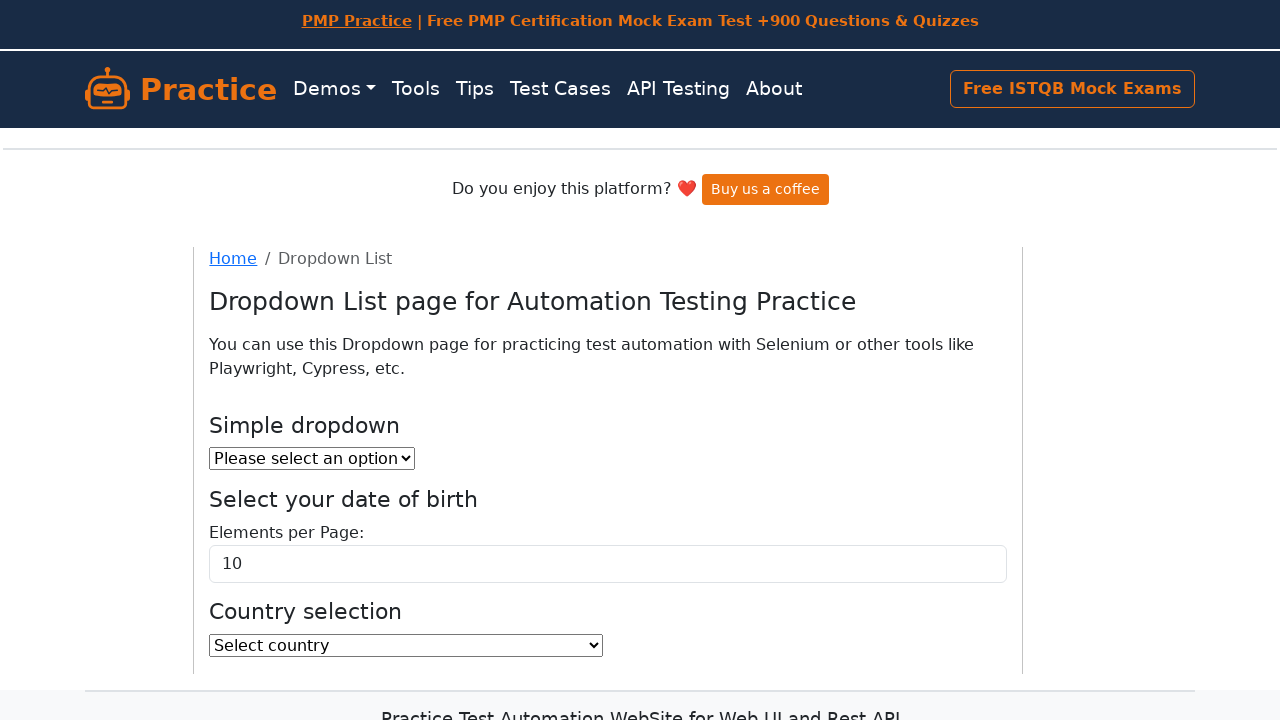

Selected India from country dropdown on #country
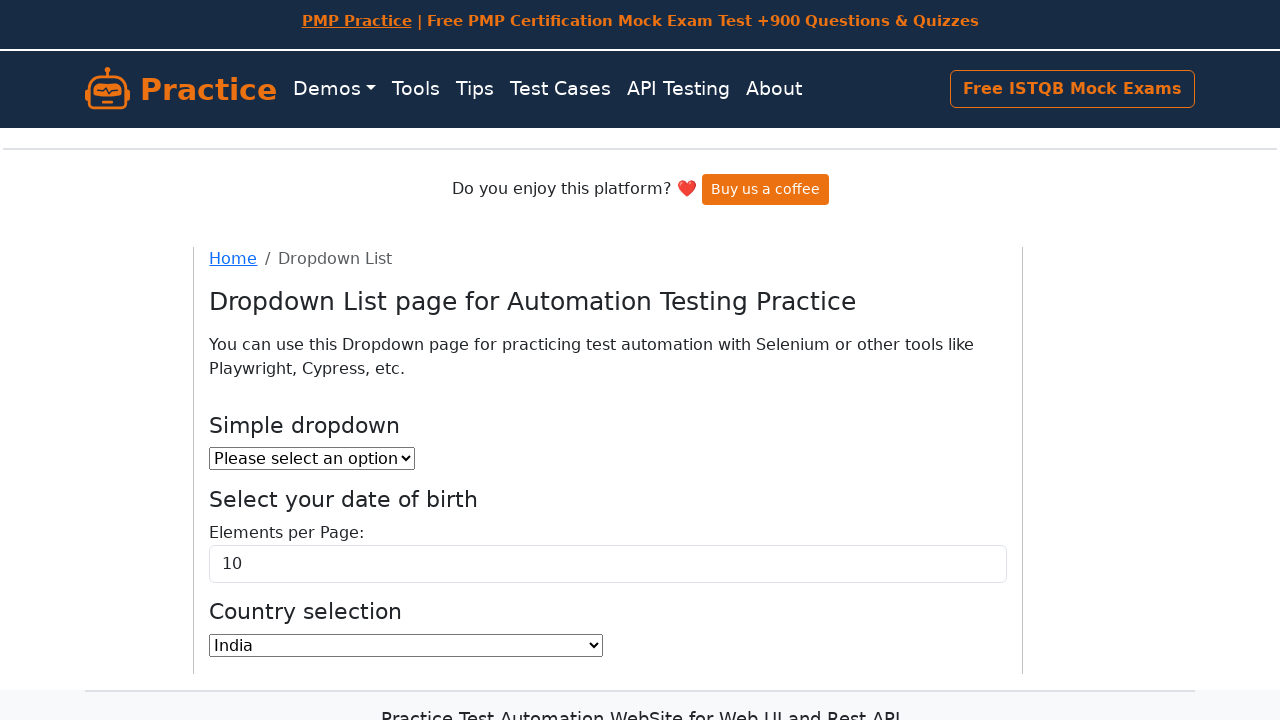

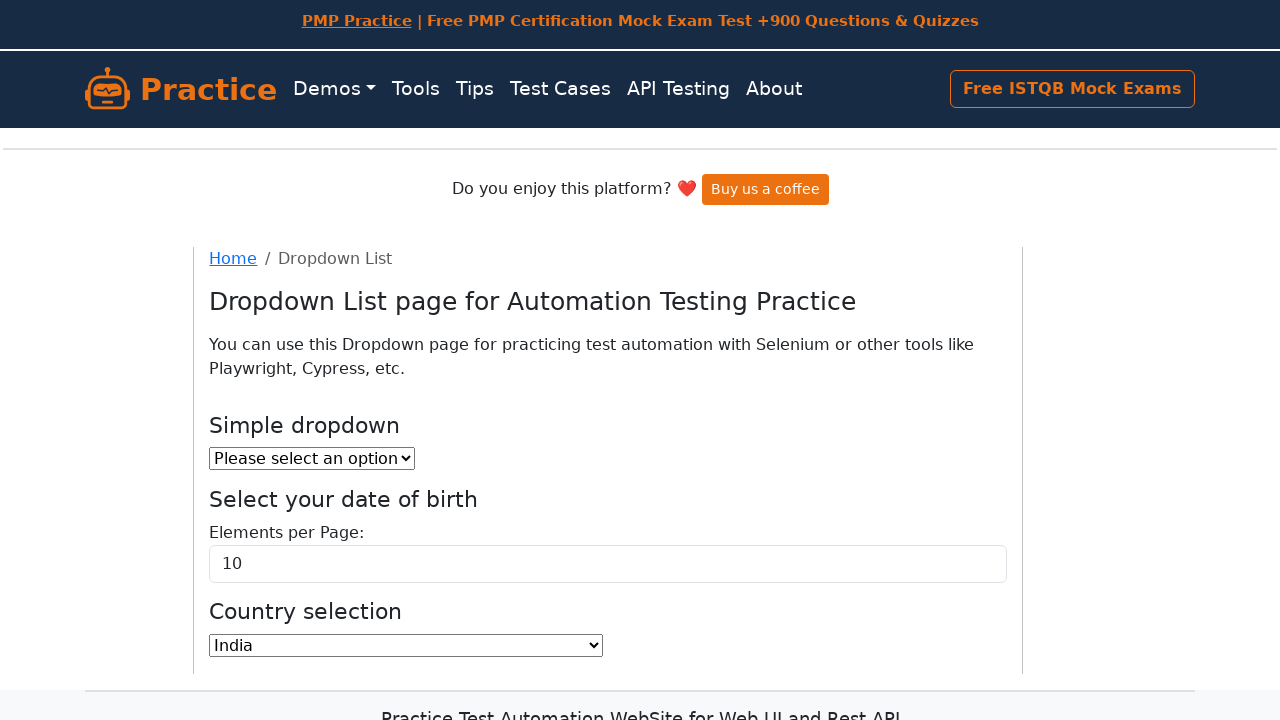